Navigates to OpenXcell website and verifies the presence of links on the page by checking that links are loaded

Starting URL: https://www.openxcell.com

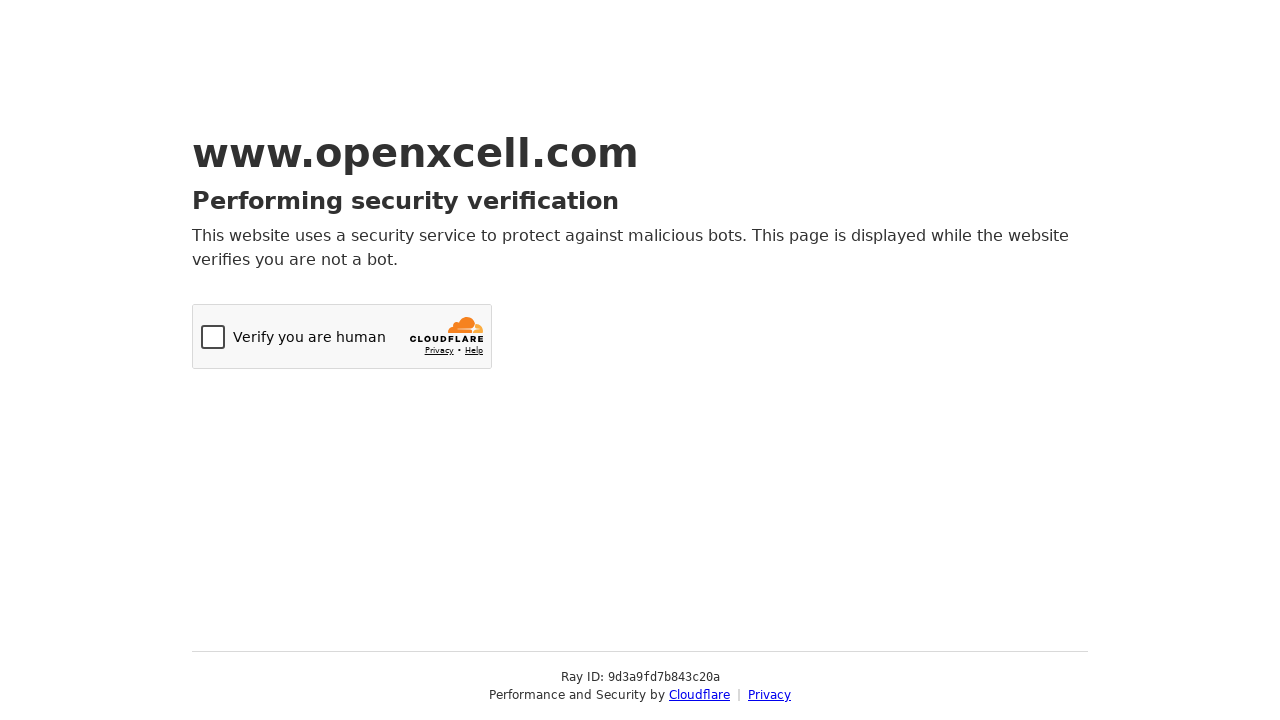

Navigated to OpenXcell website
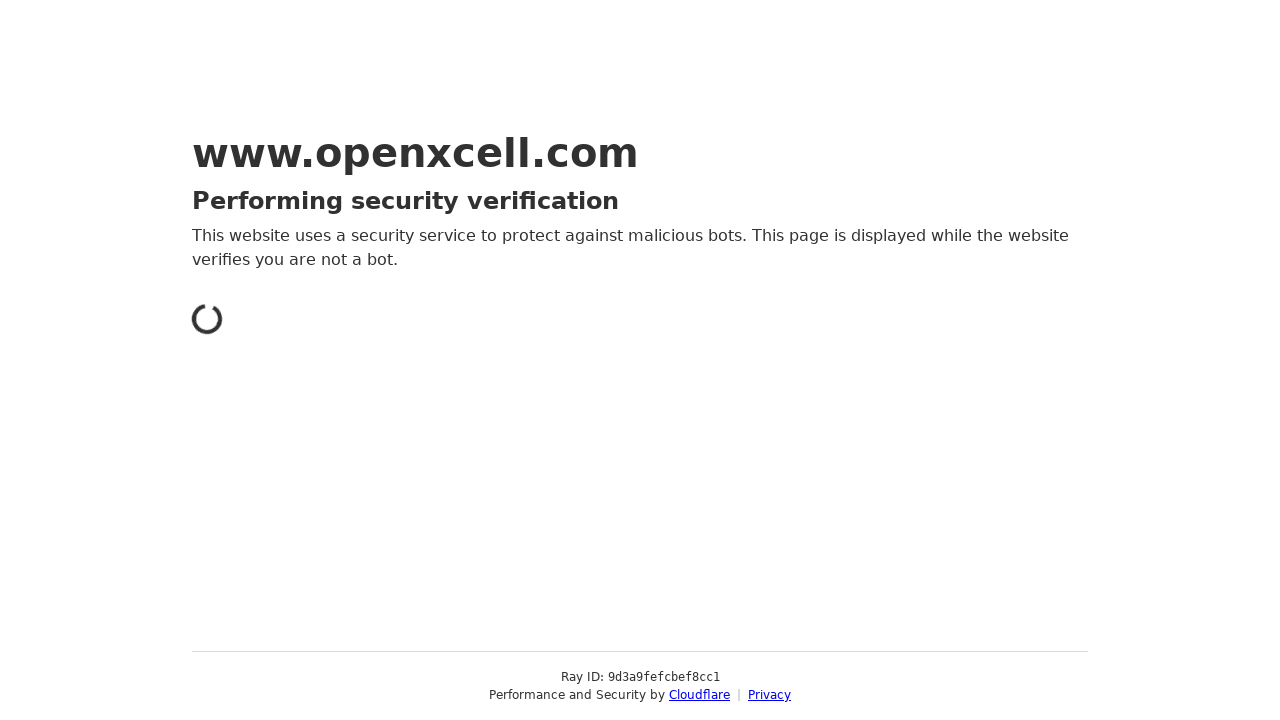

Page fully loaded and links are attached to the DOM
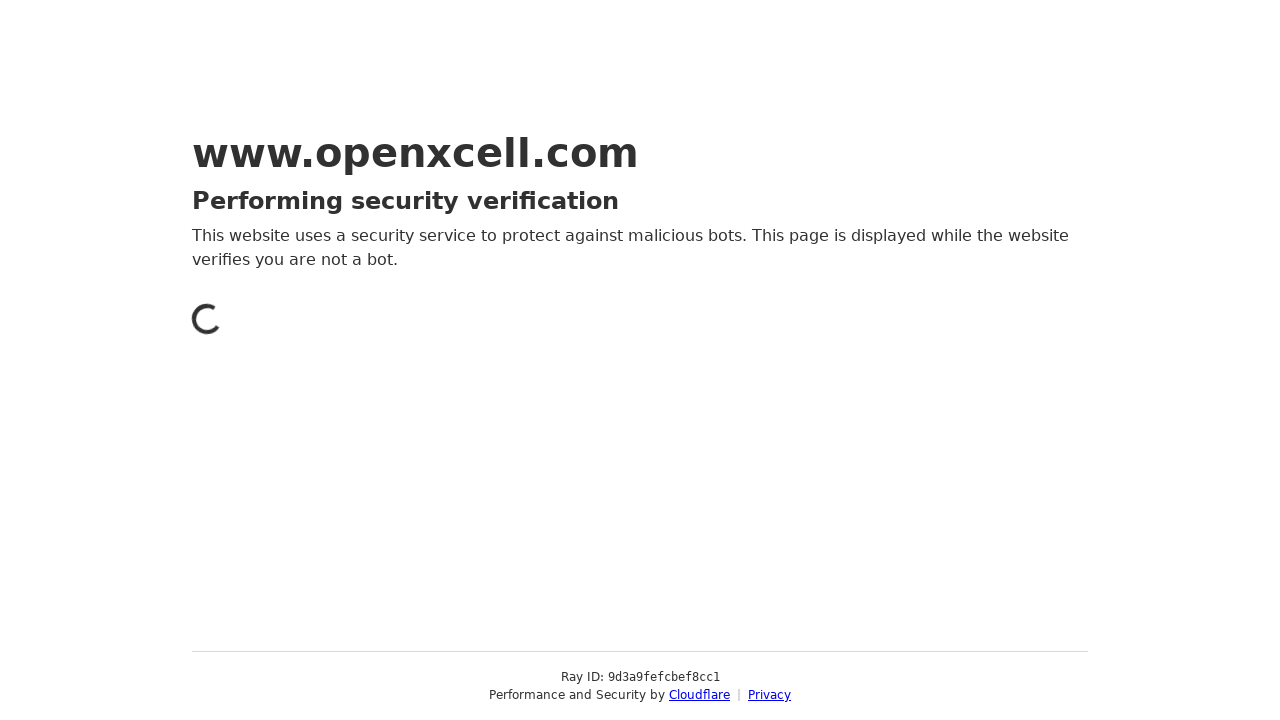

Found 2 links on the OpenXcell website
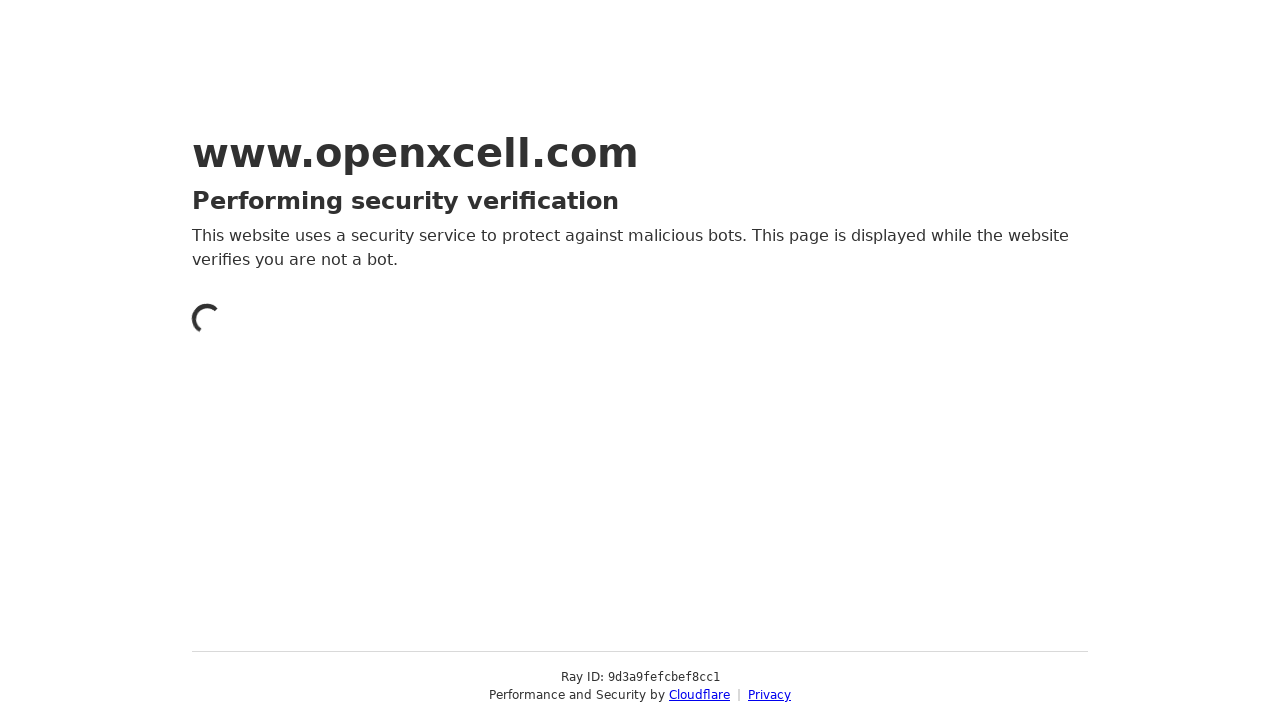

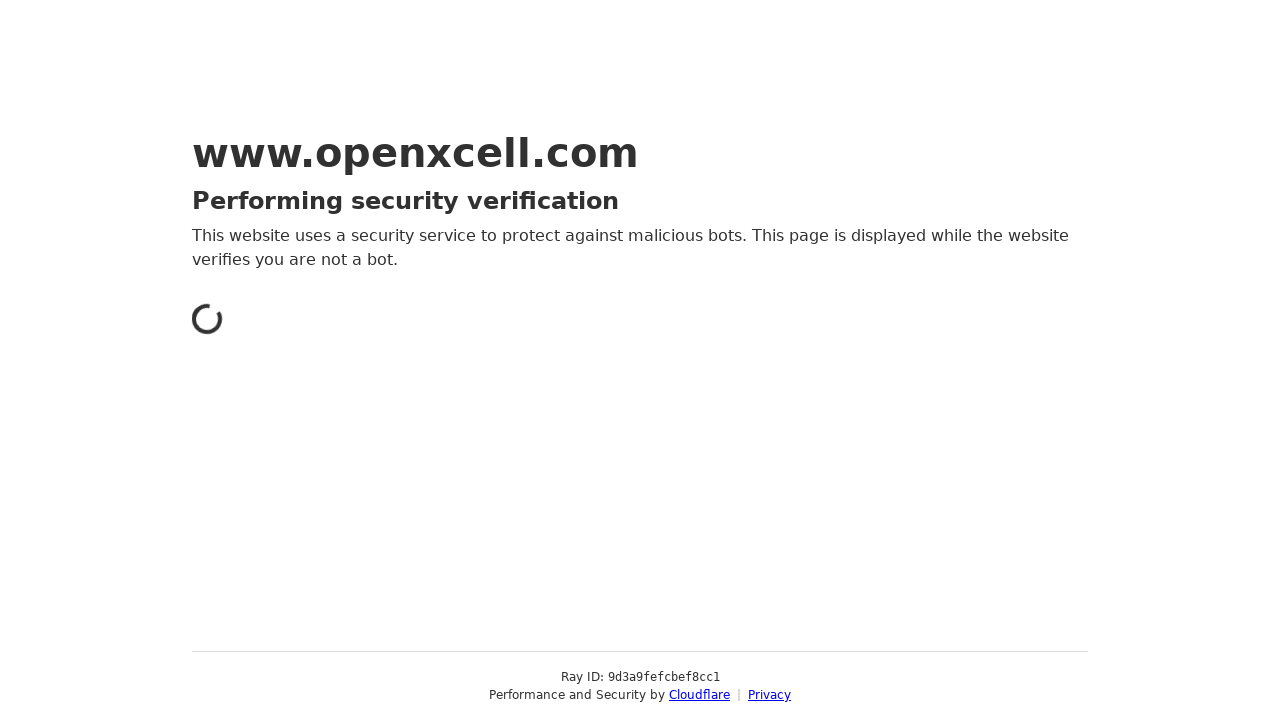